Tests that the Clear completed button is hidden when there are no completed items.

Starting URL: https://demo.playwright.dev/todomvc

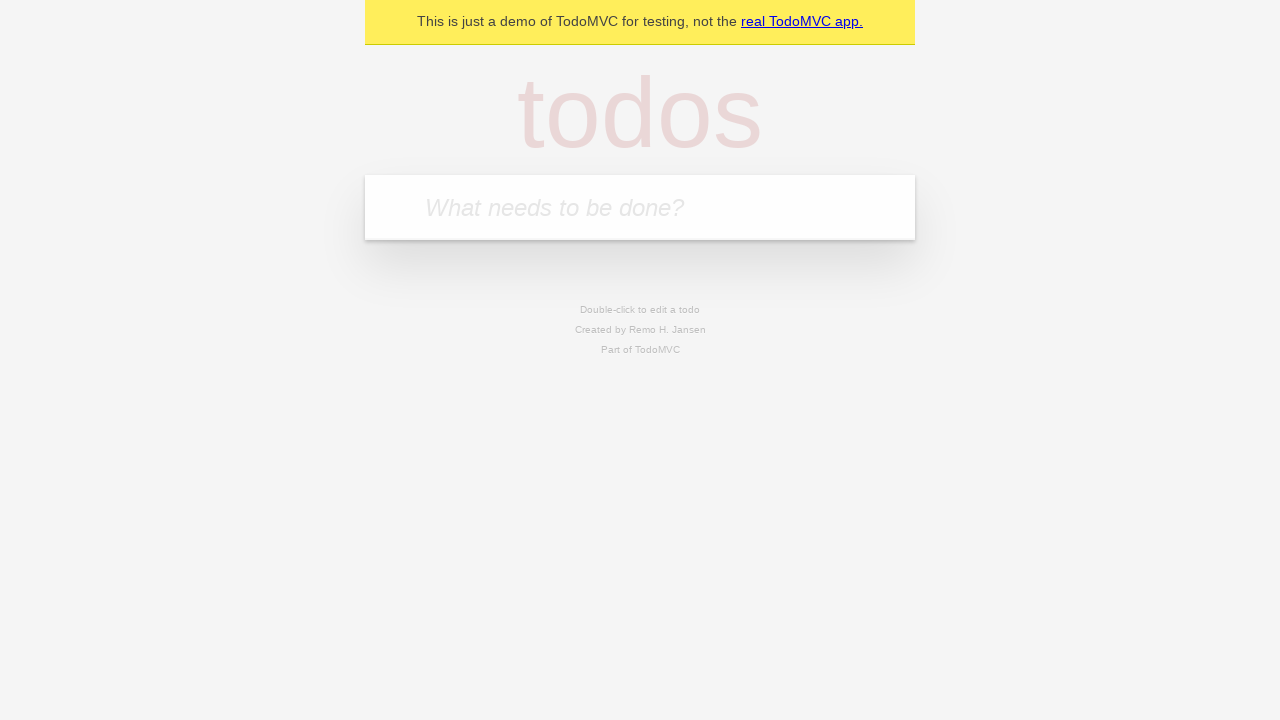

Filled first todo input with 'buy some cheese' on .new-todo
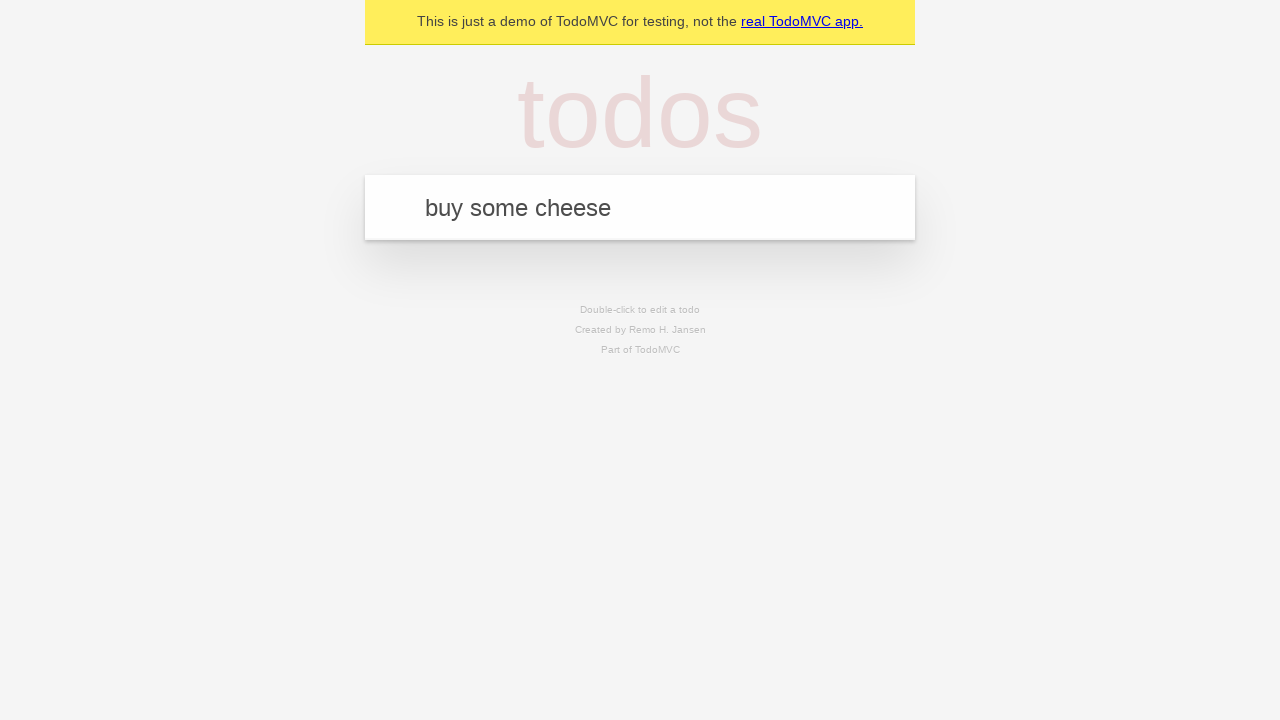

Pressed Enter to create first todo on .new-todo
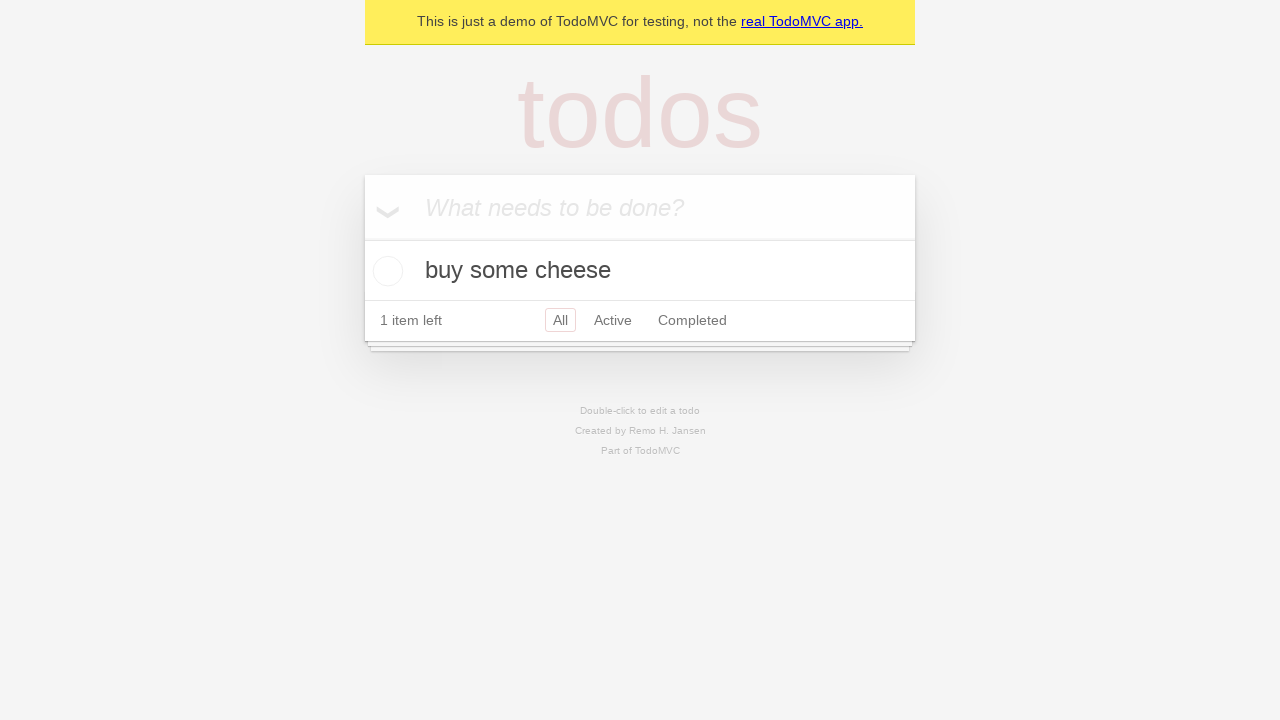

Filled second todo input with 'feed the cat' on .new-todo
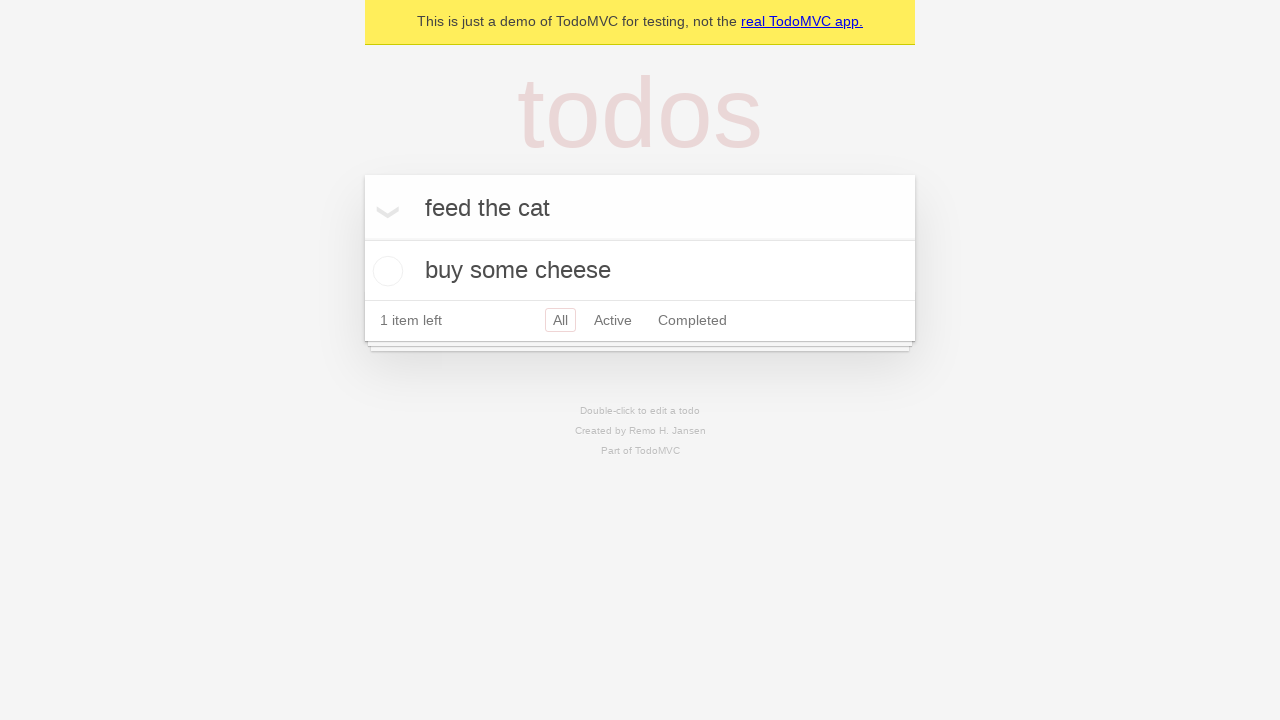

Pressed Enter to create second todo on .new-todo
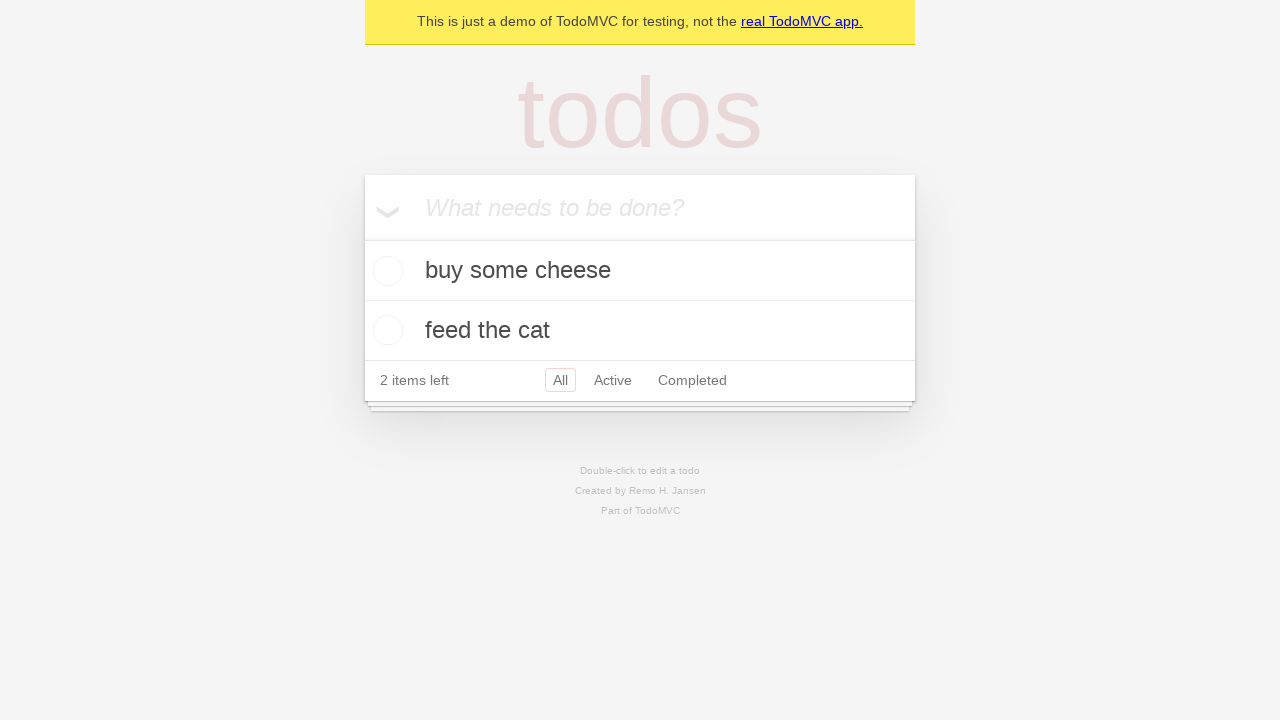

Filled third todo input with 'book a doctors appointment' on .new-todo
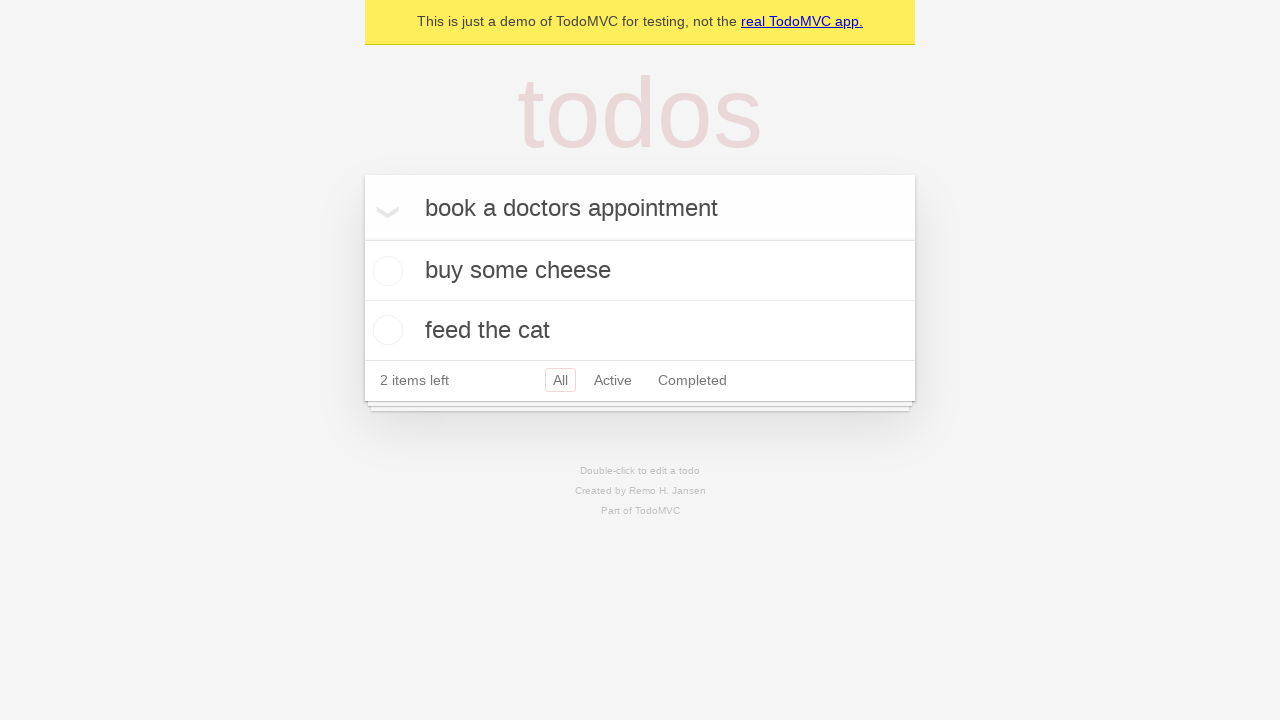

Pressed Enter to create third todo on .new-todo
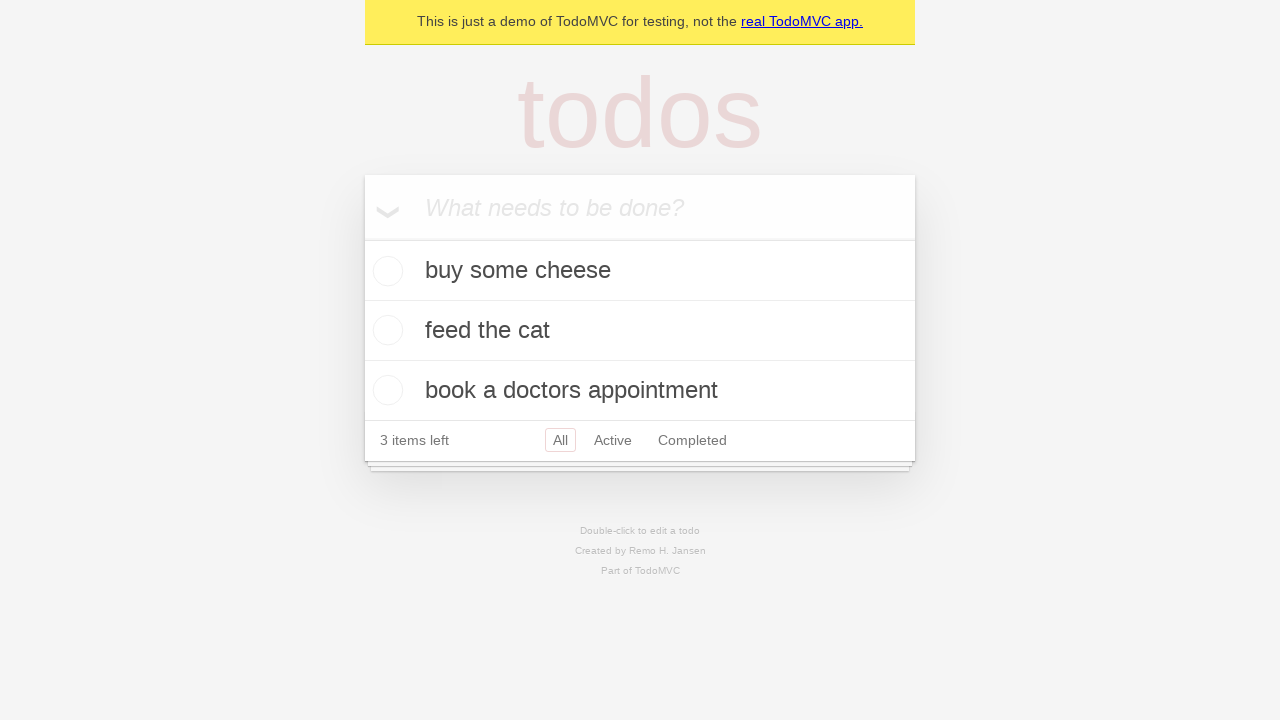

Waited for all 3 todos to be created
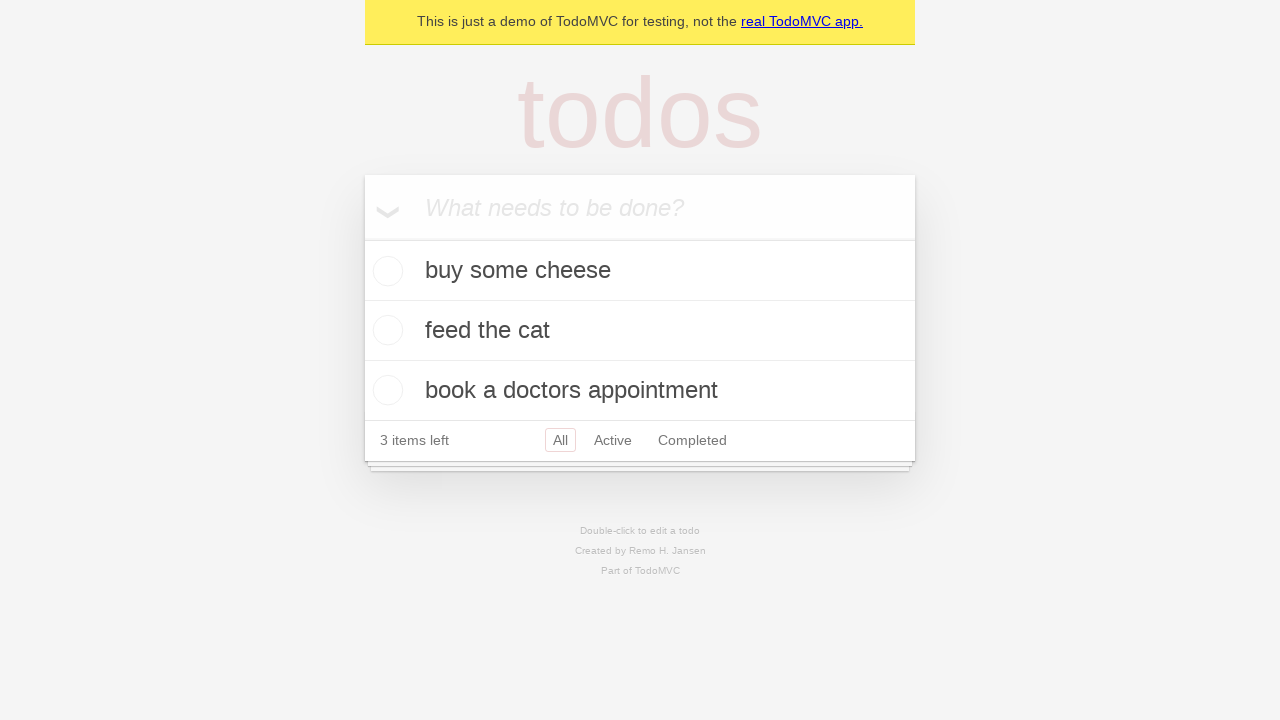

Checked the first todo item as completed at (385, 271) on .todo-list li .toggle >> nth=0
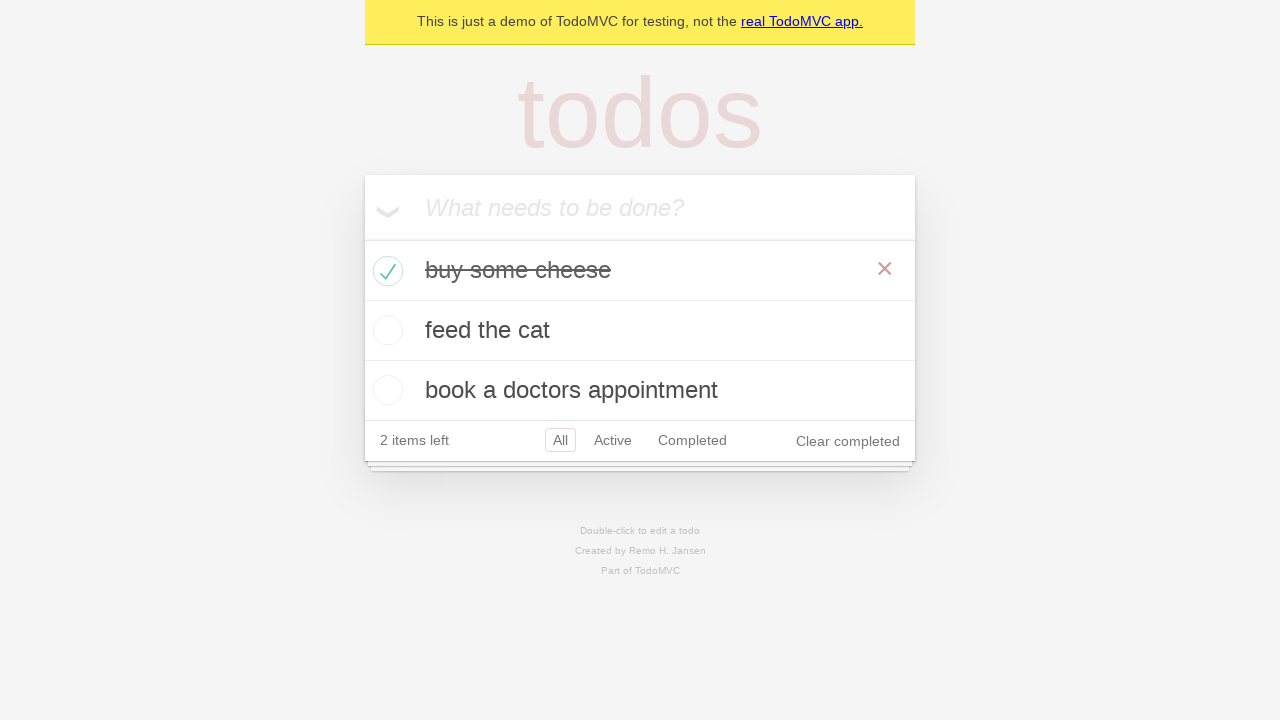

Clicked the clear completed button to remove completed item at (848, 441) on .clear-completed
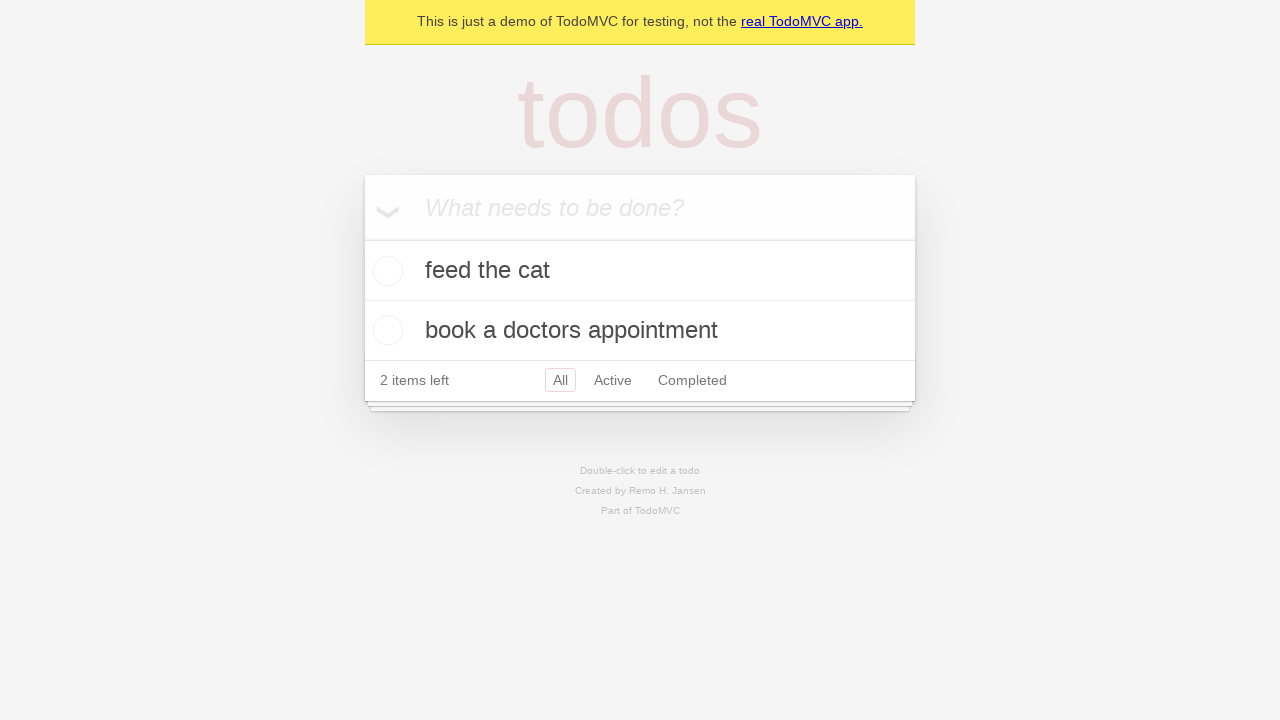

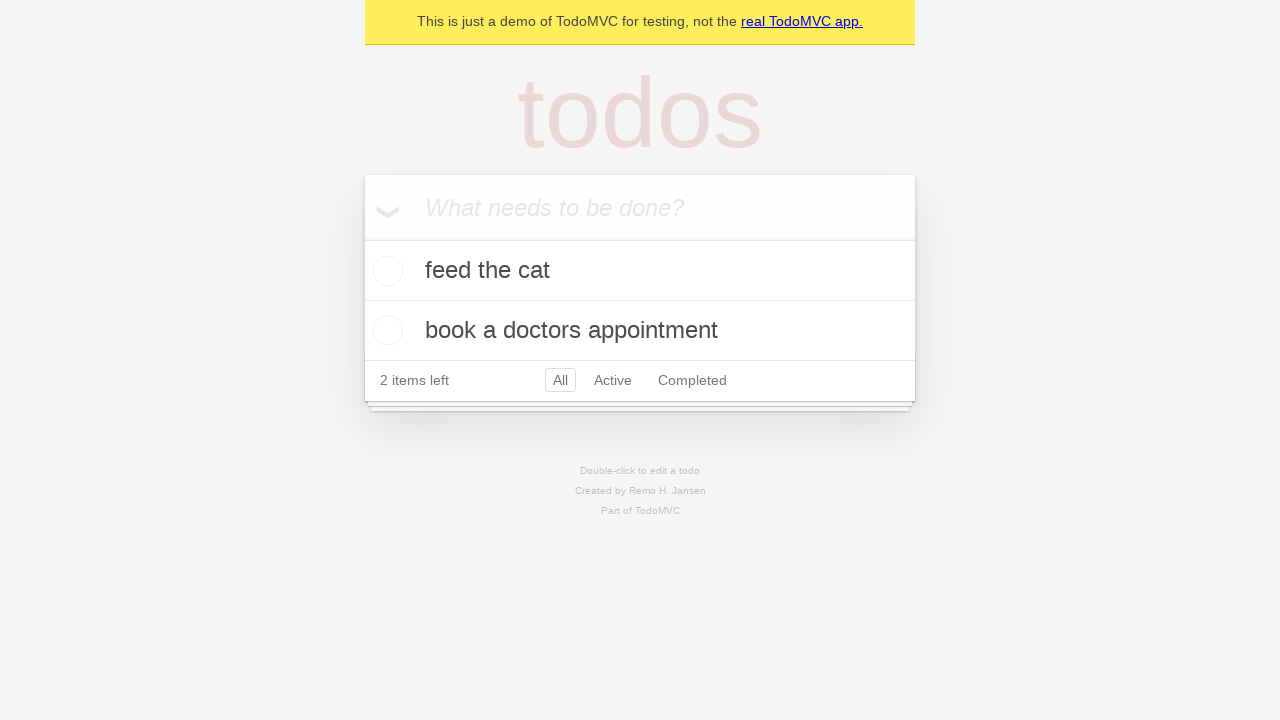